Tests handling of child window scenario by clicking a link that opens a new browser tab/window

Starting URL: https://rahulshettyacademy.com/loginpagePractise/

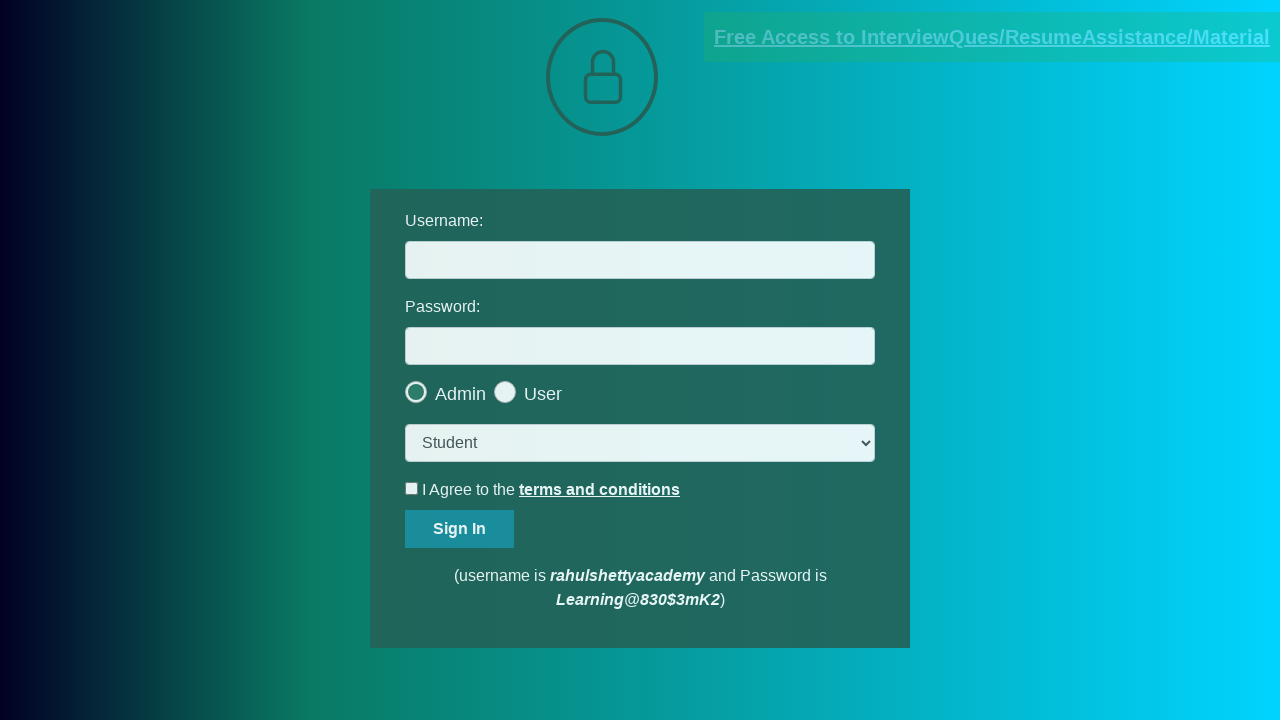

Located blinking text link element
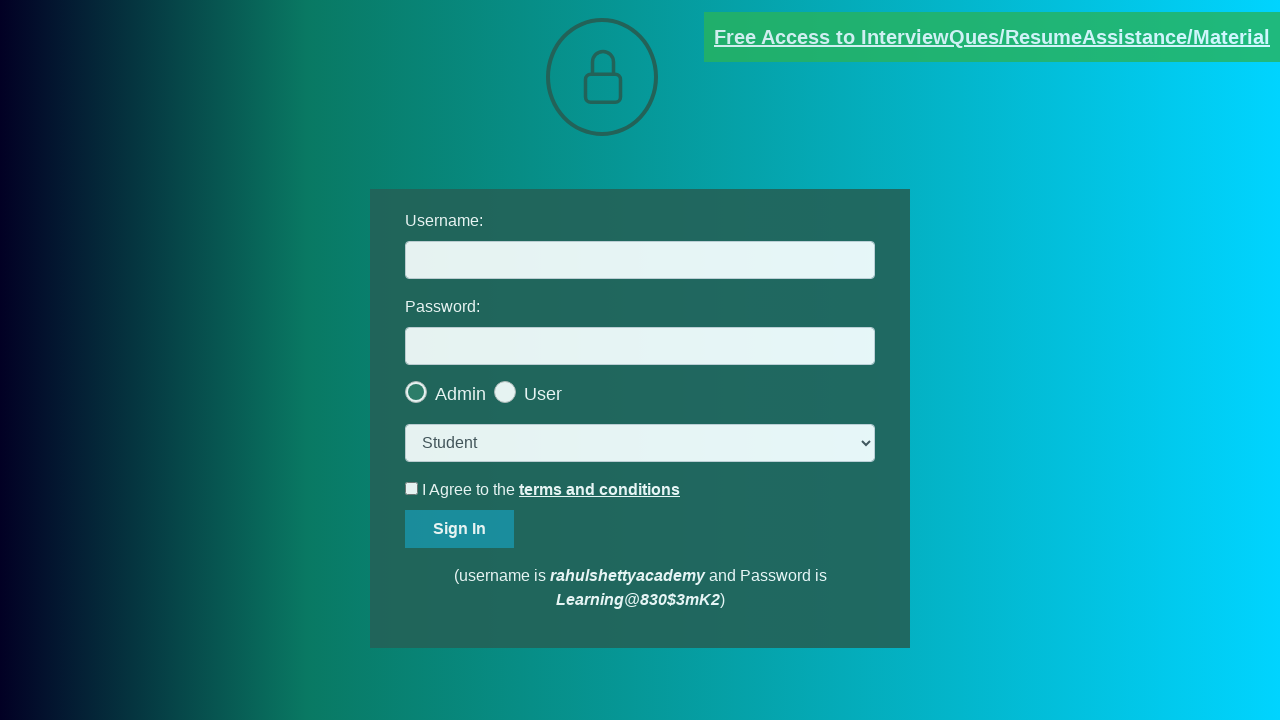

Clicked blinking text link to open child window/tab at (992, 37) on .blinkingText
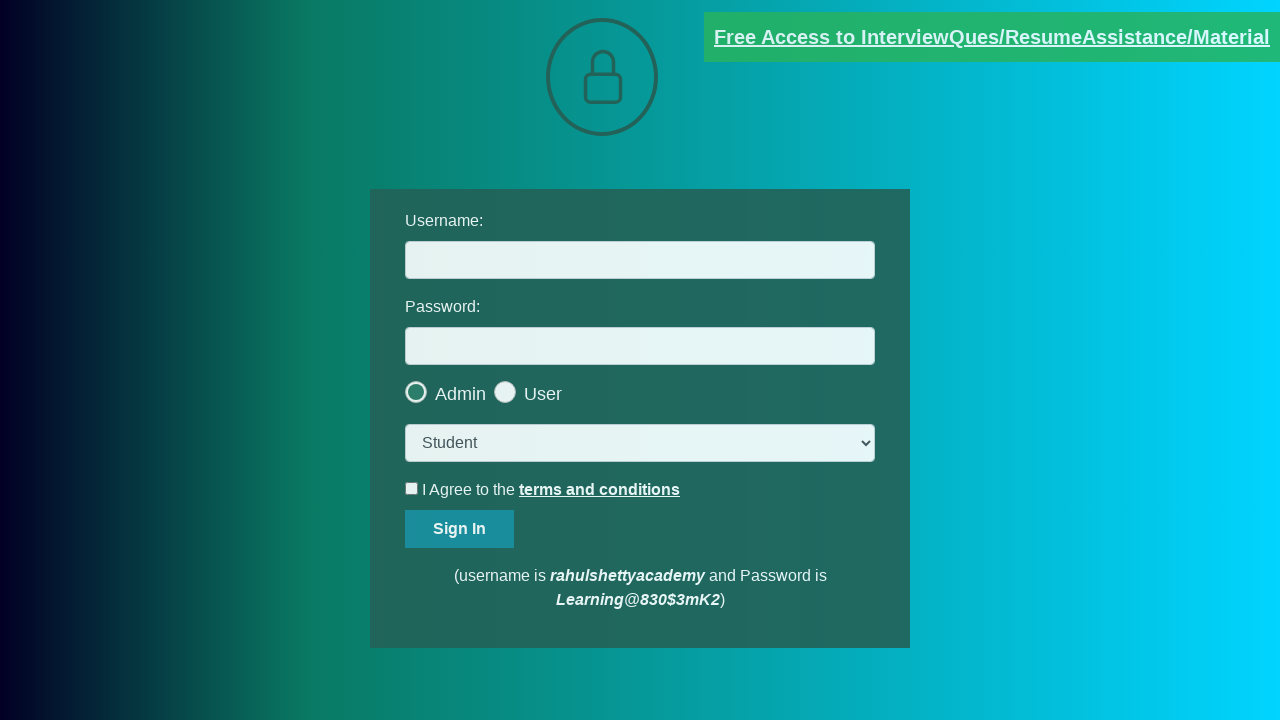

Captured new browser page/tab opened from child window
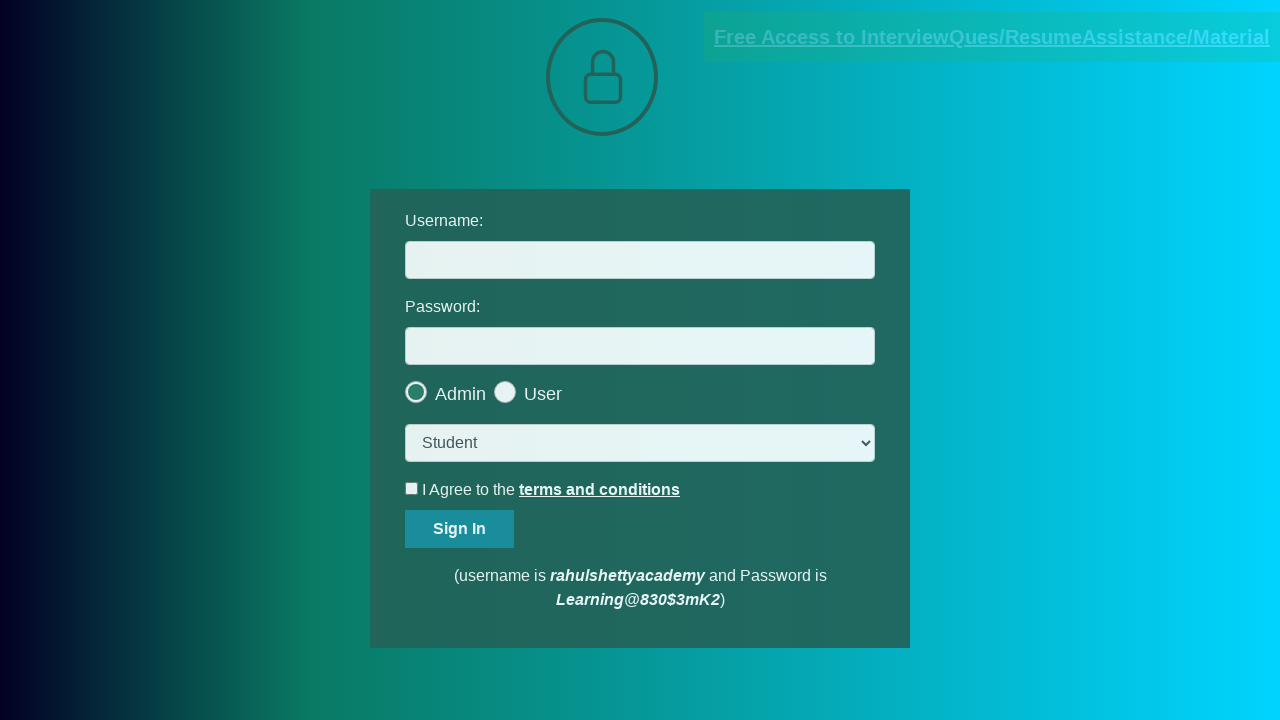

New page finished loading
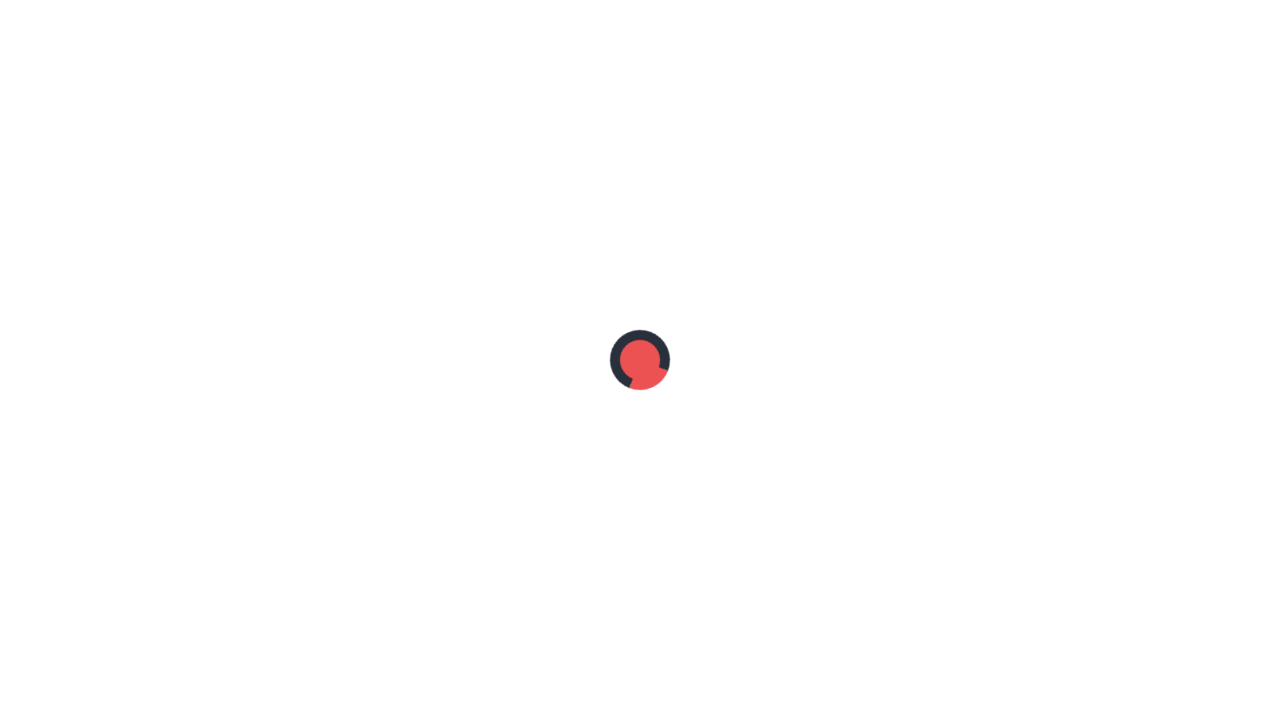

Retrieved text content from red element on new page
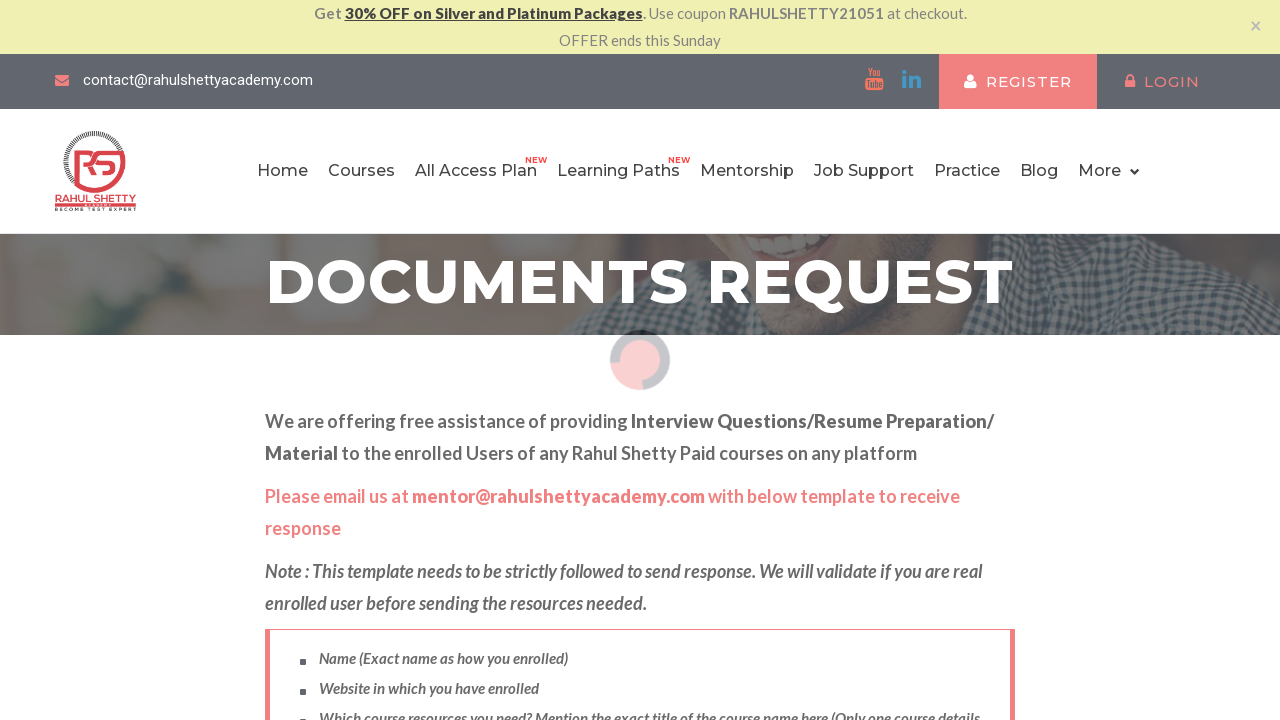

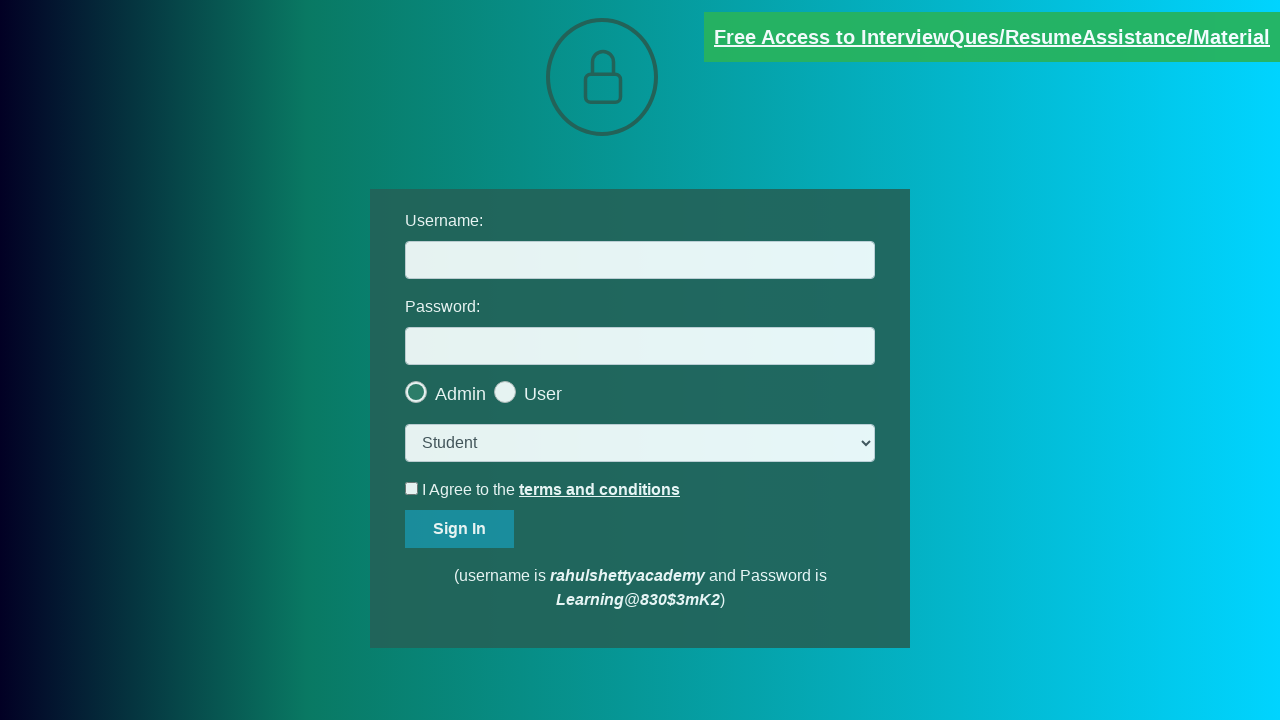